Tests iframe handling by scrolling to an iframe element, switching into the iframe context, clicking a button inside it, and then switching back to the default content.

Starting URL: https://rahulshettyacademy.com/AutomationPractice/

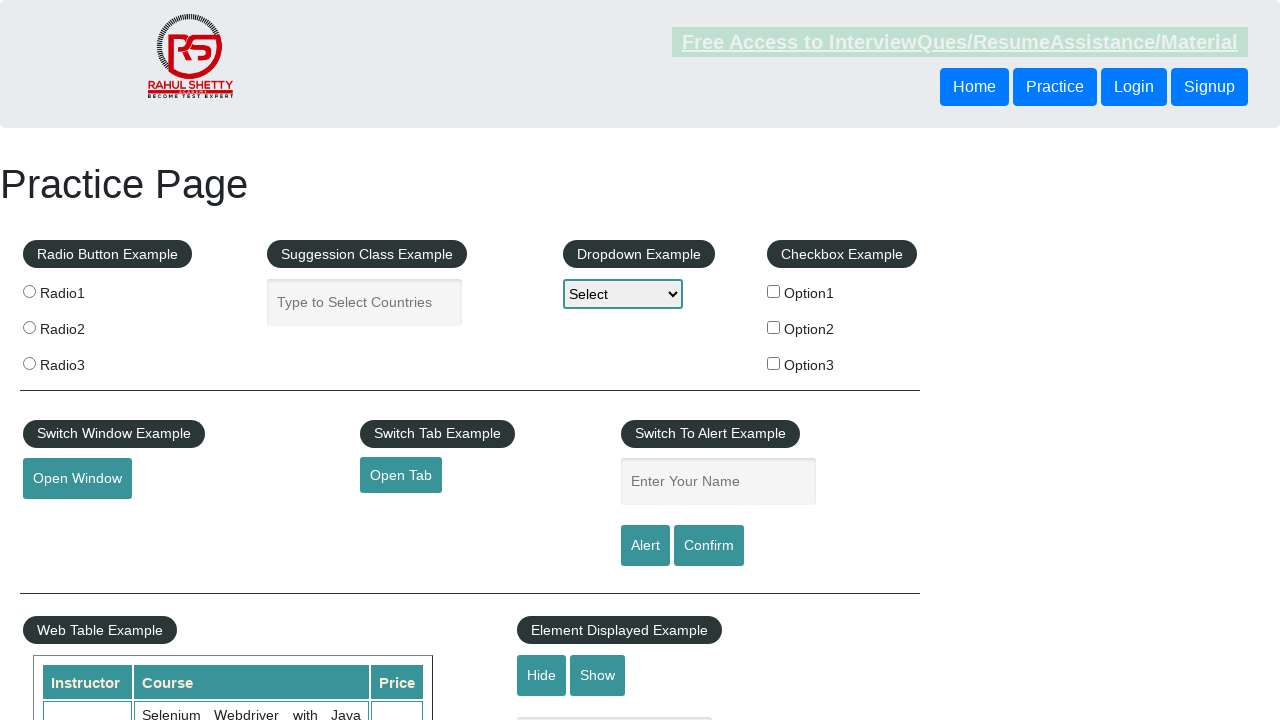

Located iframe element with id 'courses-iframe'
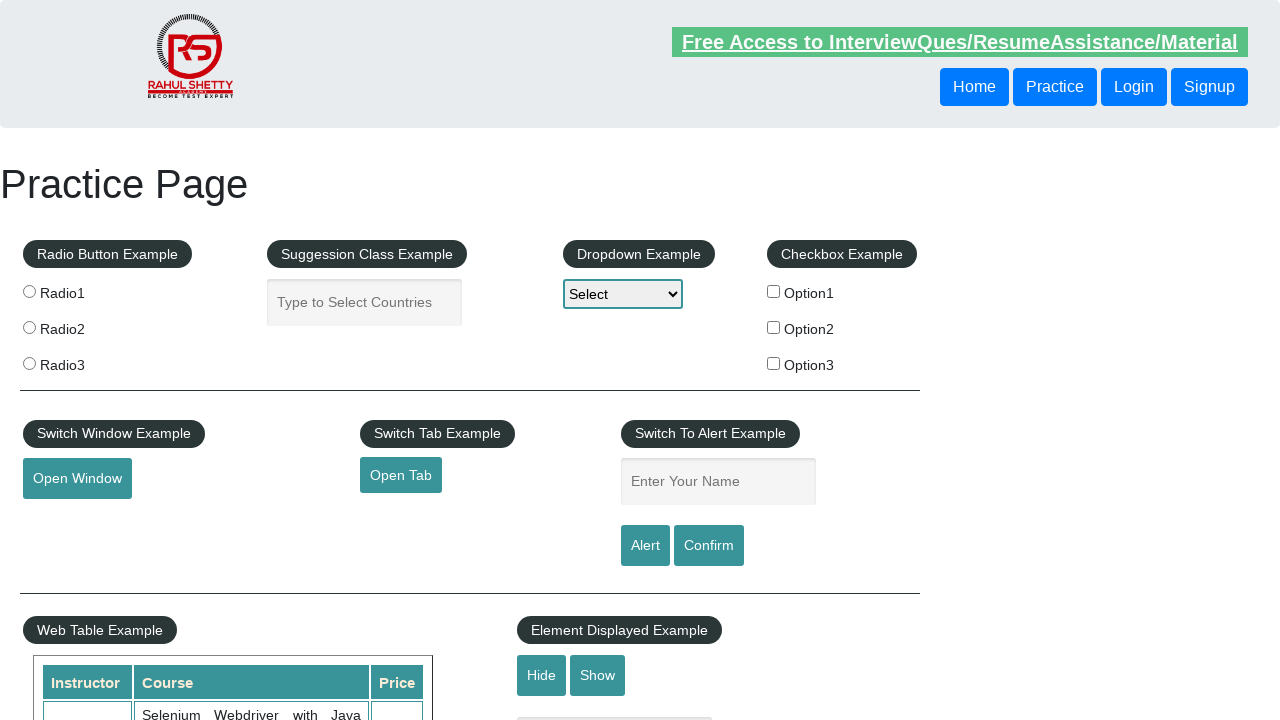

Scrolled iframe element into view
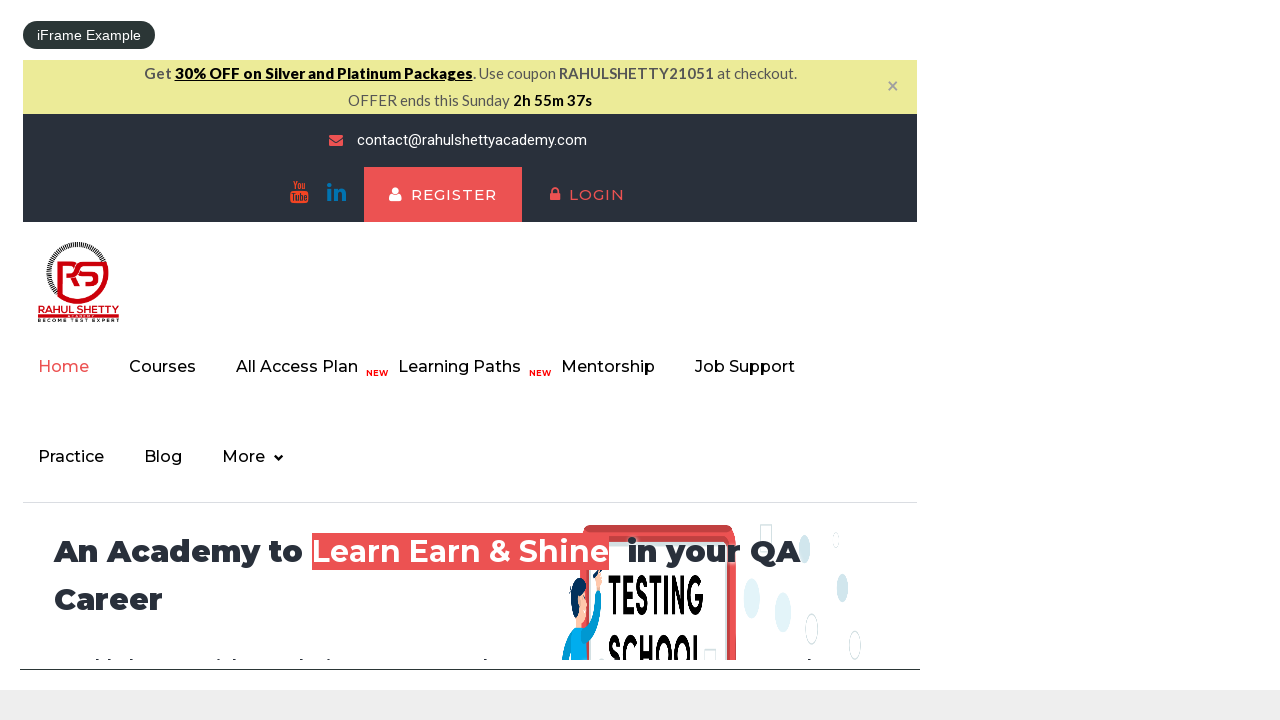

Retrieved frame locator for iframe content
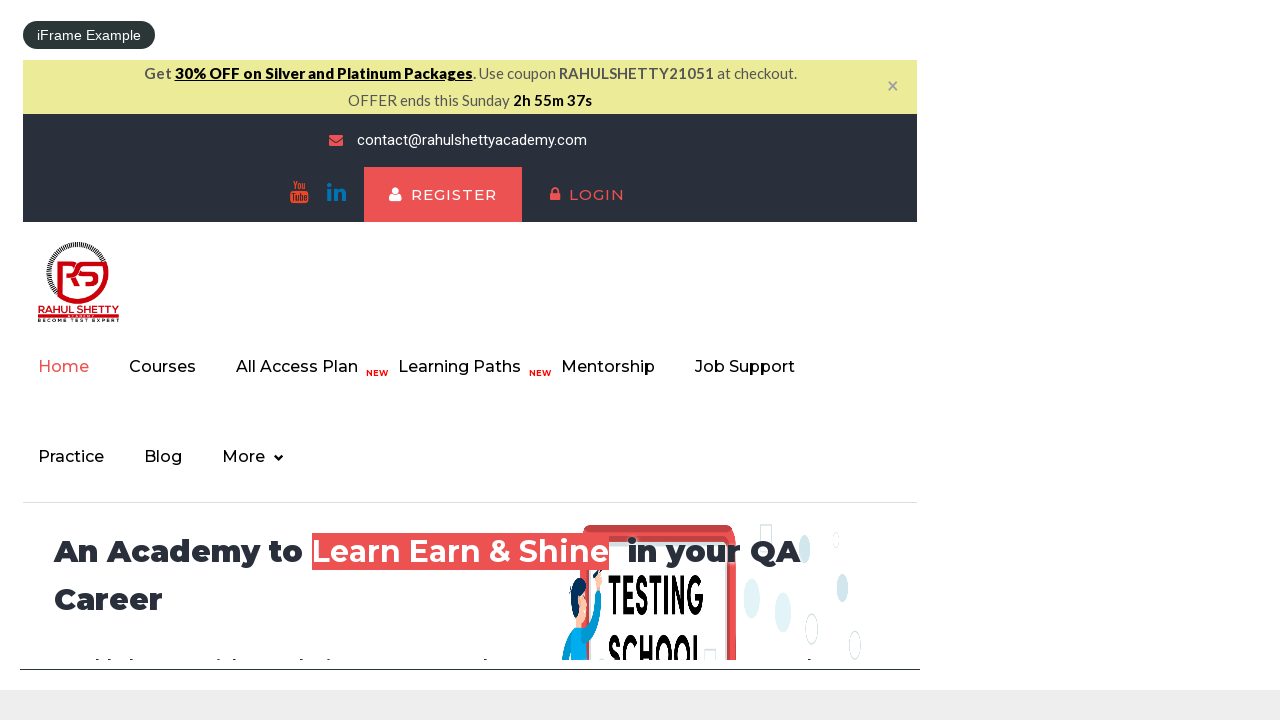

Clicked first theme-btn link inside iframe at (443, 195) on #courses-iframe >> internal:control=enter-frame >> a.theme-btn >> nth=0
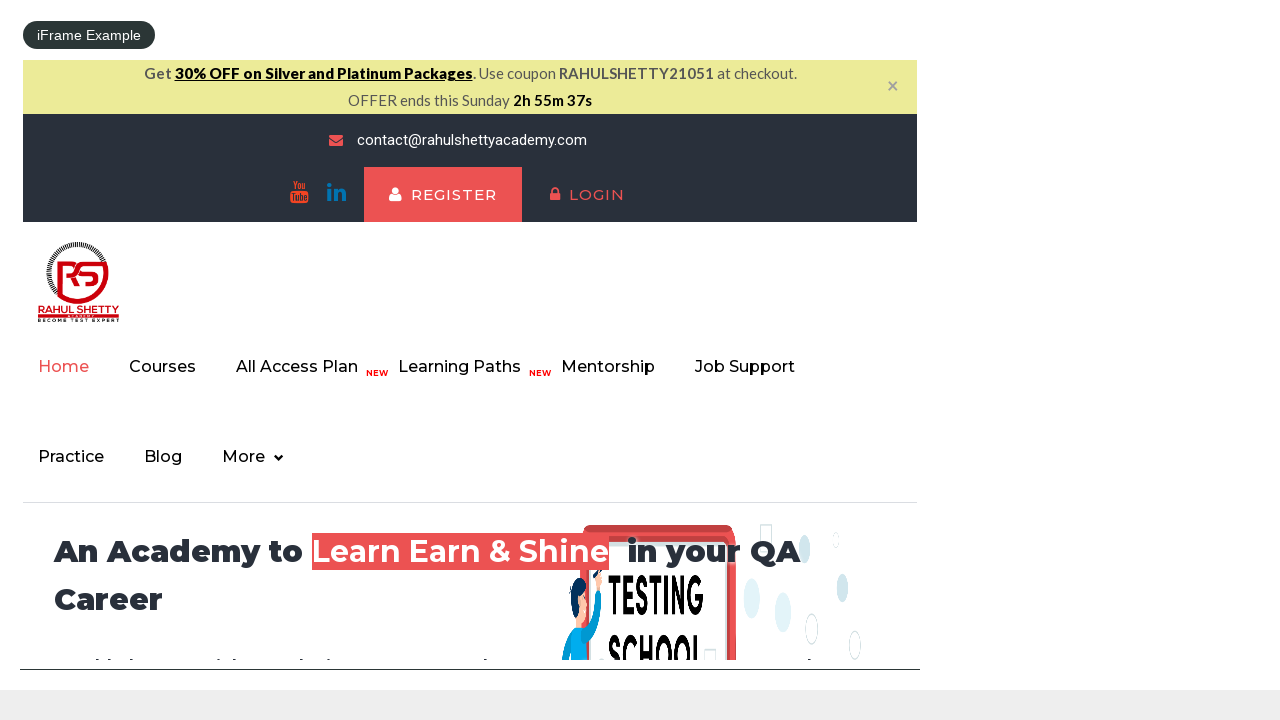

Waited 2 seconds for action to complete
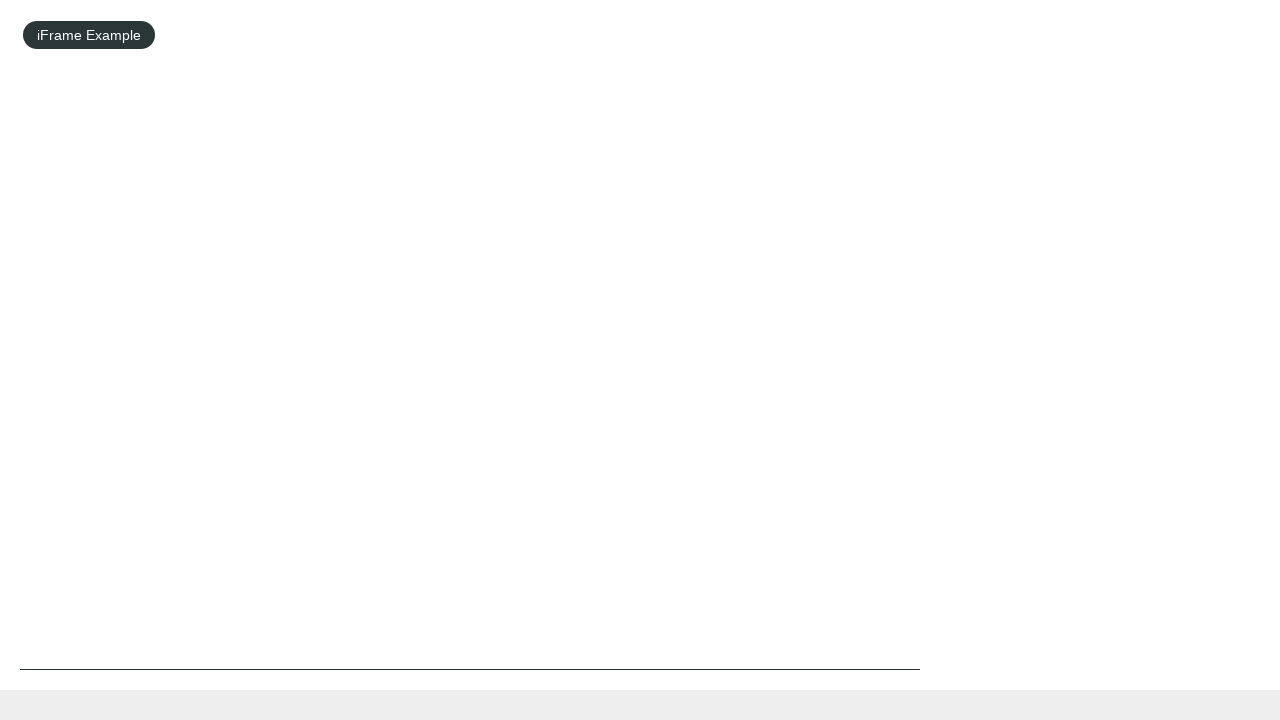

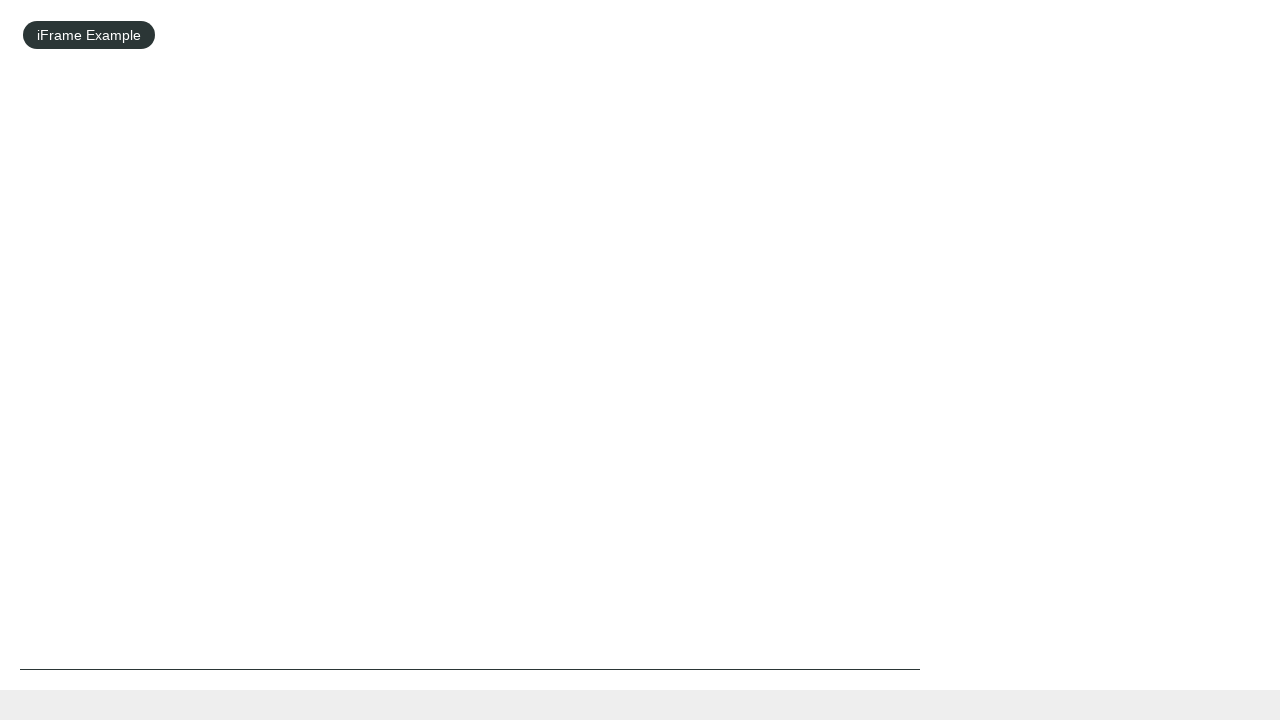